Performs a drag and drop action by dragging the draggable element and dropping it onto the droppable target element.

Starting URL: https://crossbrowsertesting.github.io/drag-and-drop

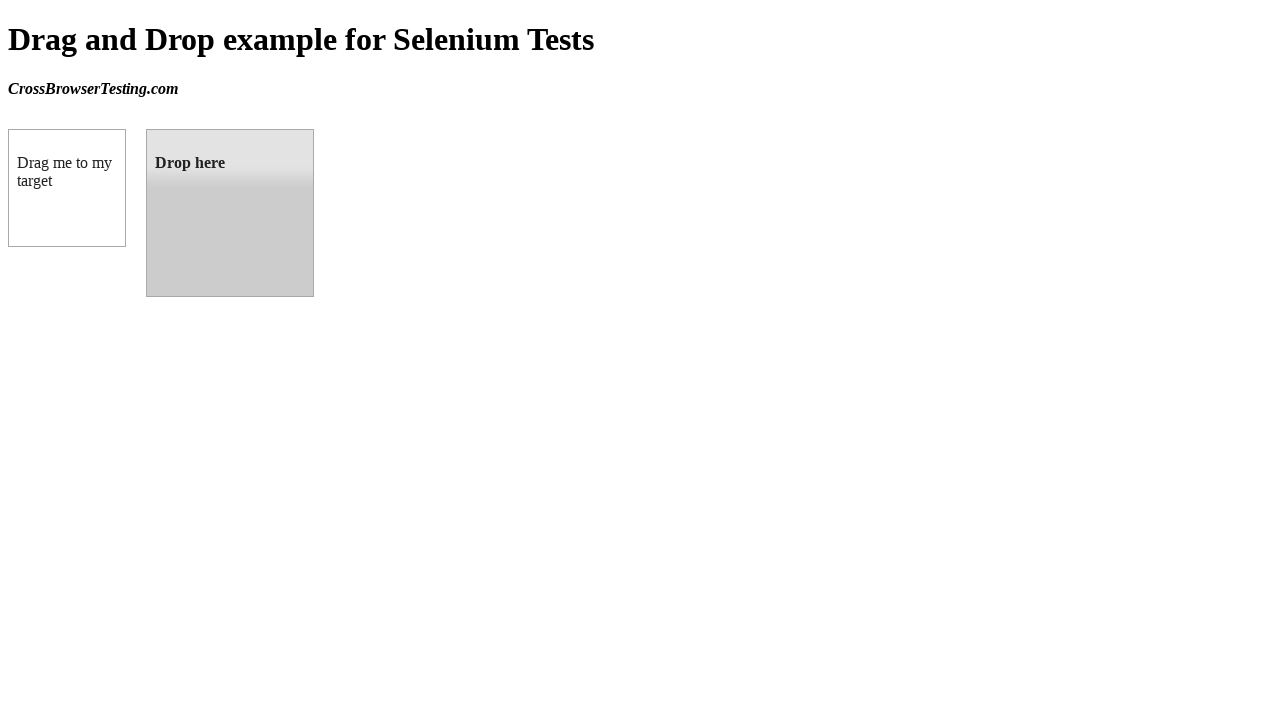

Waited for draggable element to be present
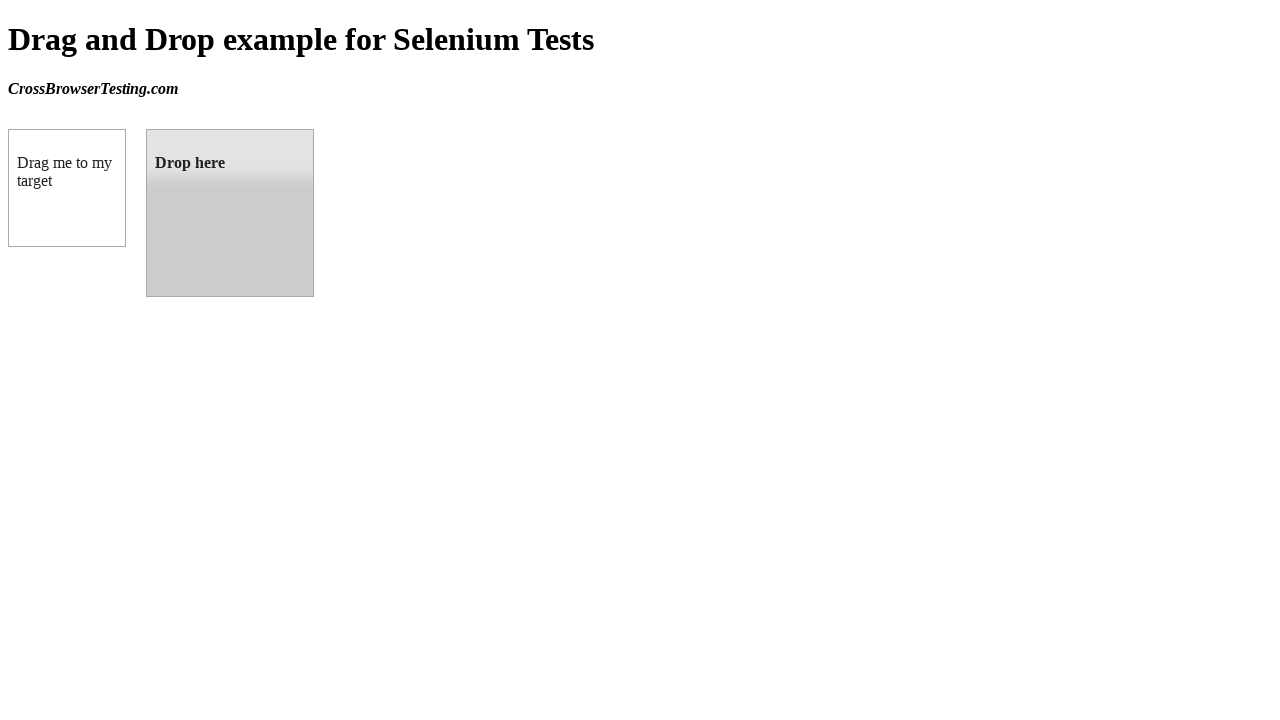

Waited for droppable element to be present
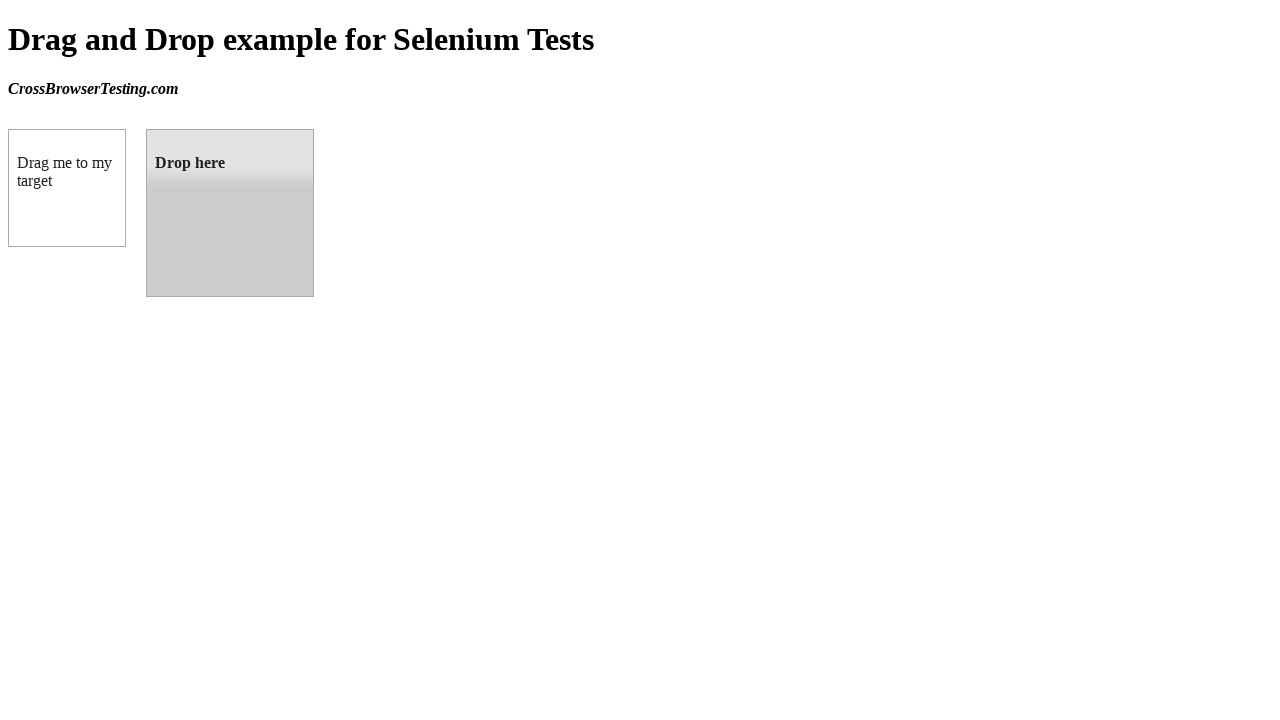

Dragged draggable element and dropped it onto droppable target at (230, 213)
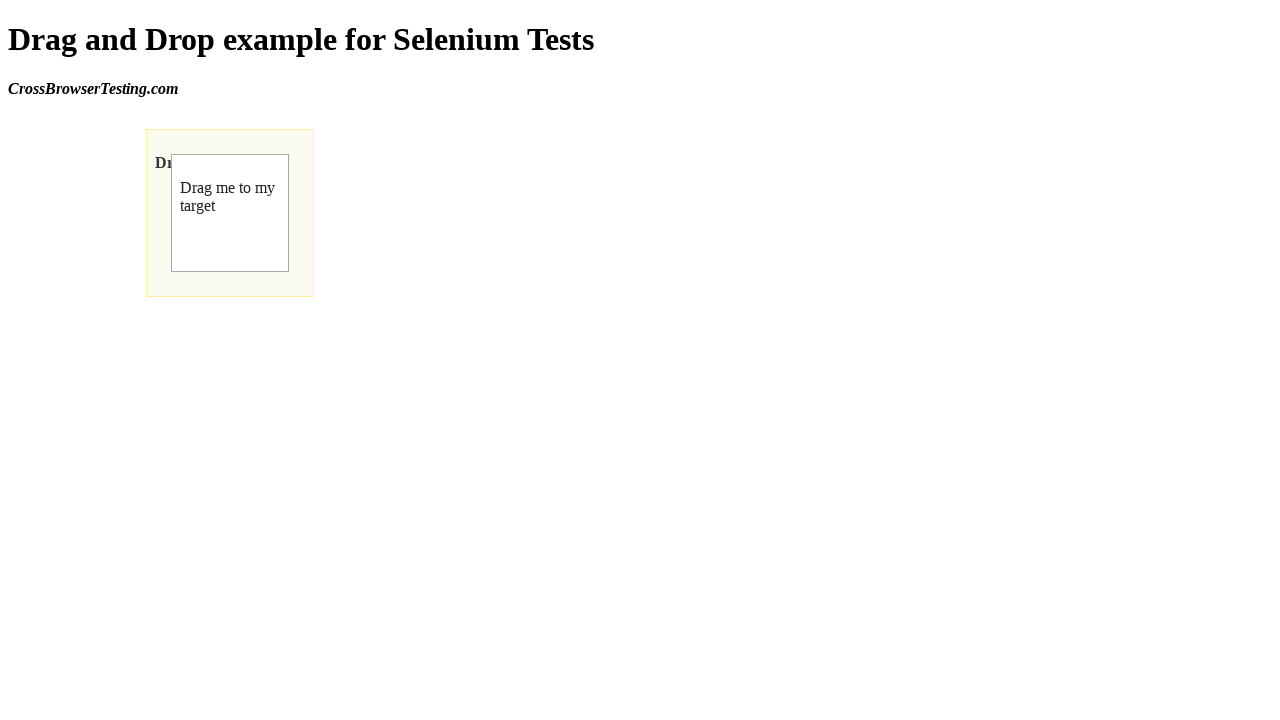

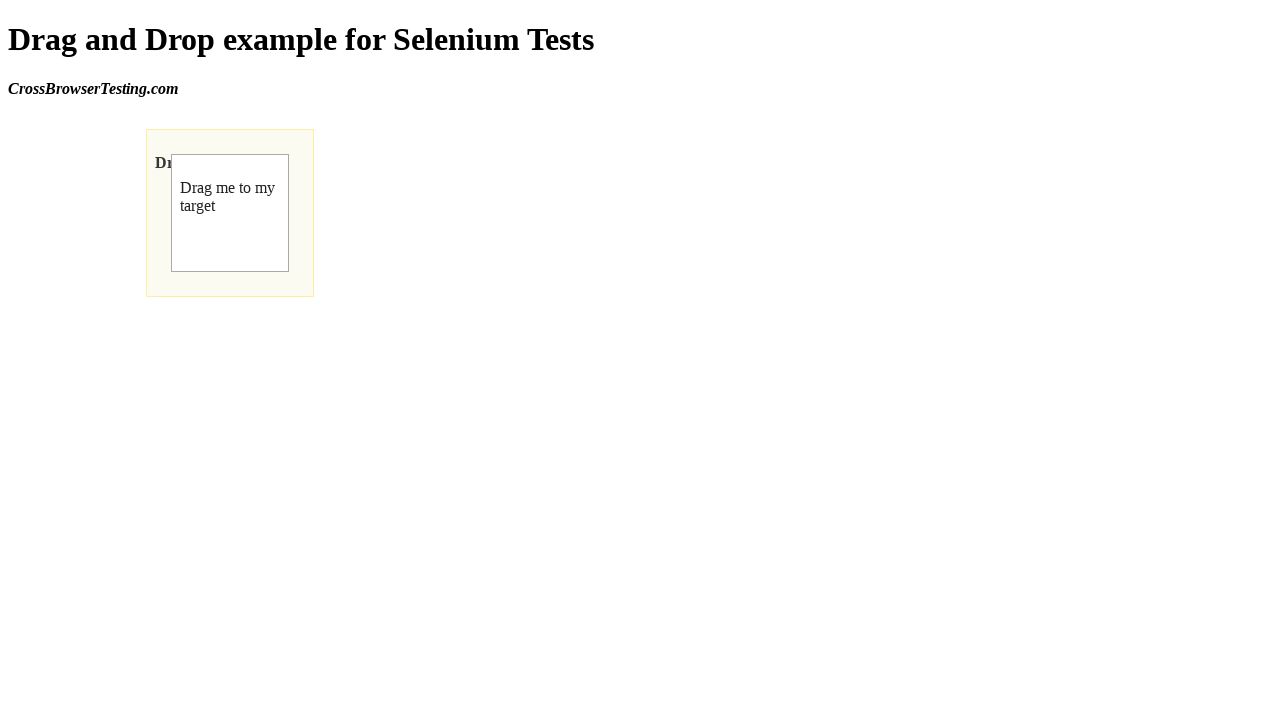